Navigates to DemoQA homepage and verifies the URL contains "qa"

Starting URL: https://demoqa.com/

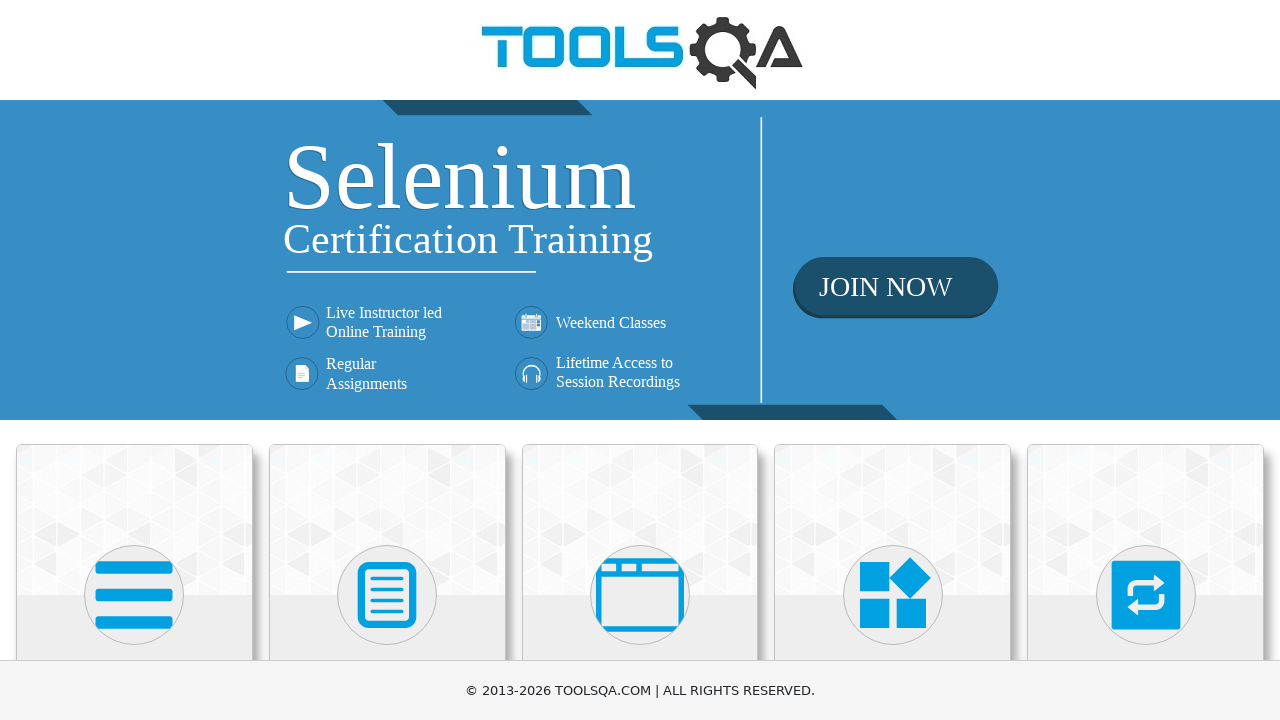

Navigated to DemoQA homepage at https://demoqa.com/
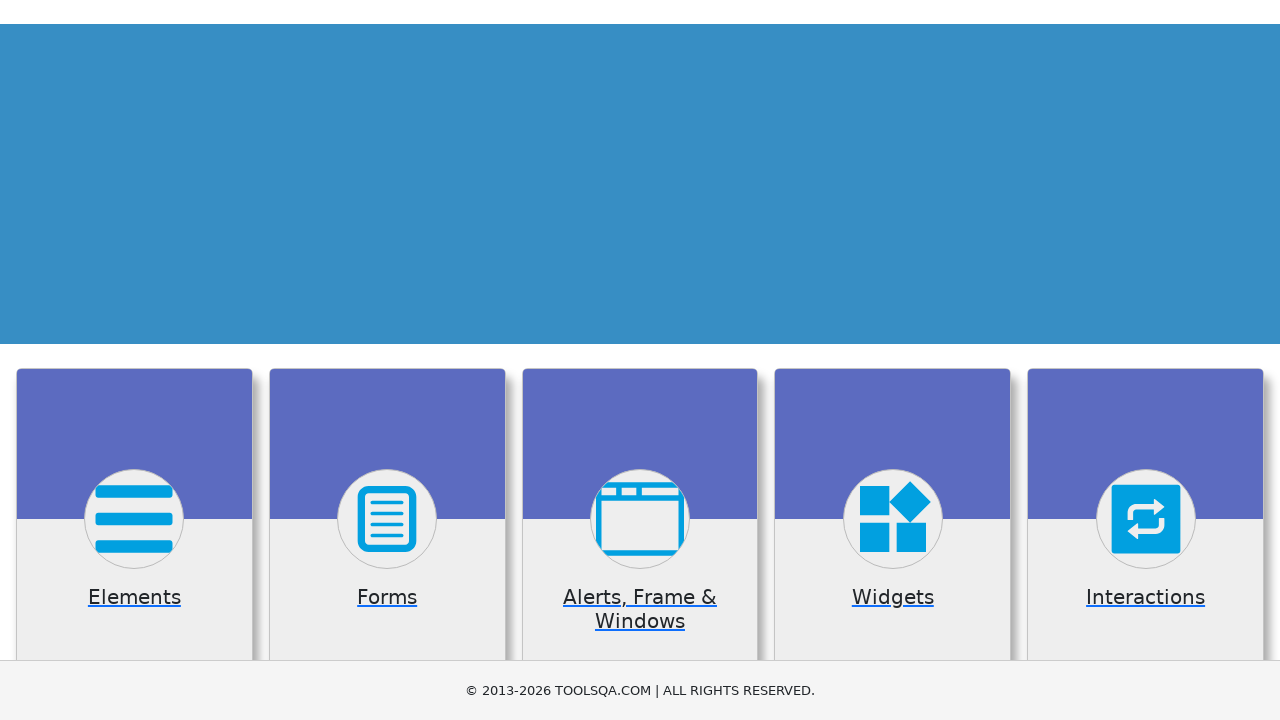

Verified URL contains 'qa'
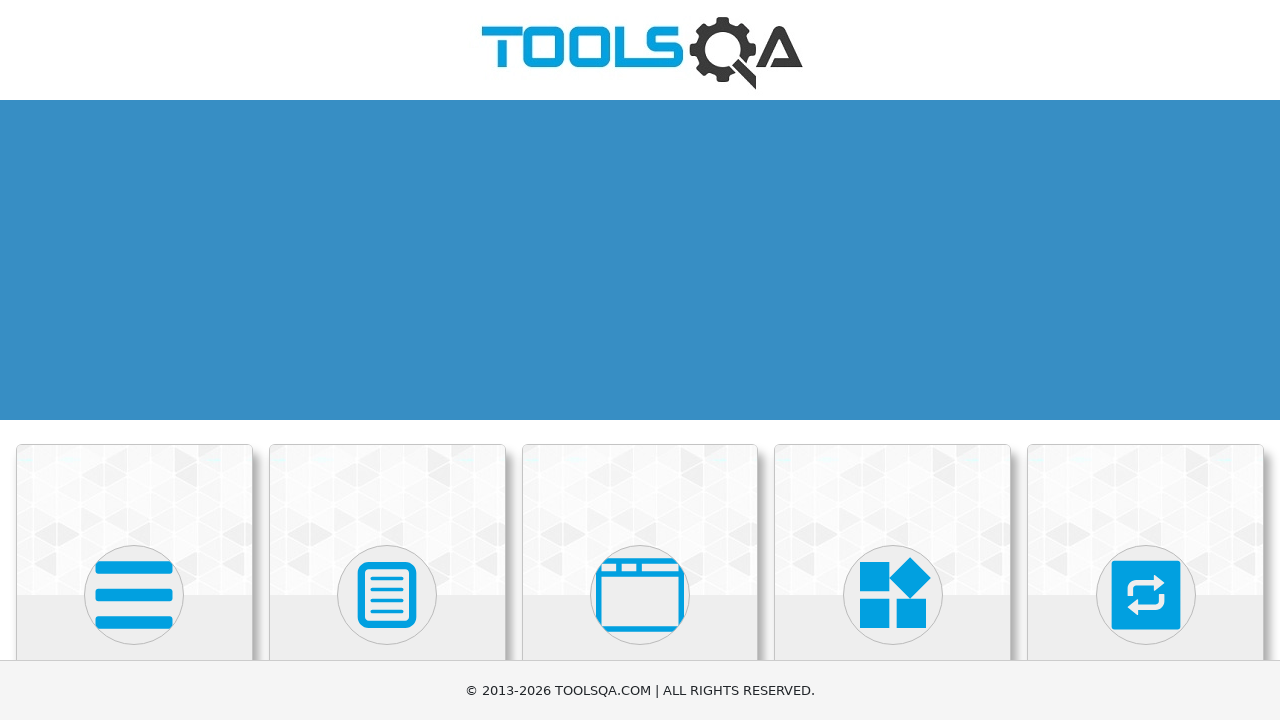

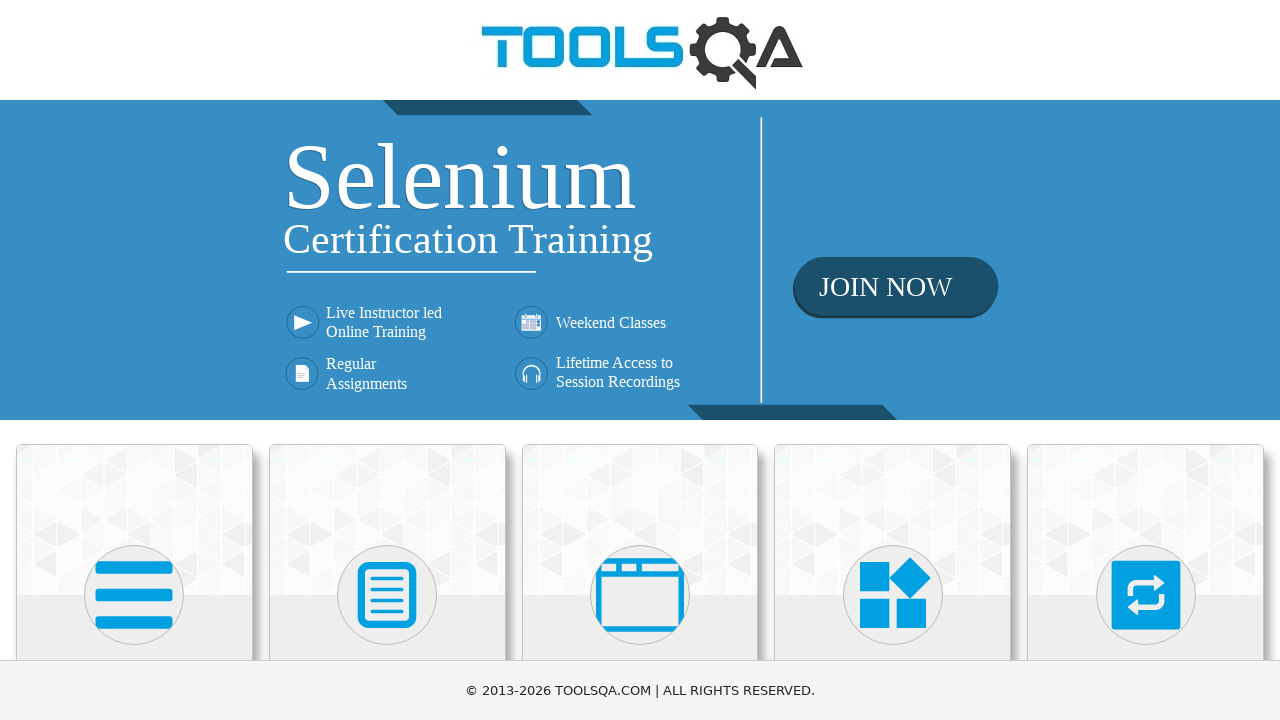